Tests Context Menu by right-clicking on the hot-spot element and handling the resulting alert

Starting URL: https://the-internet.herokuapp.com

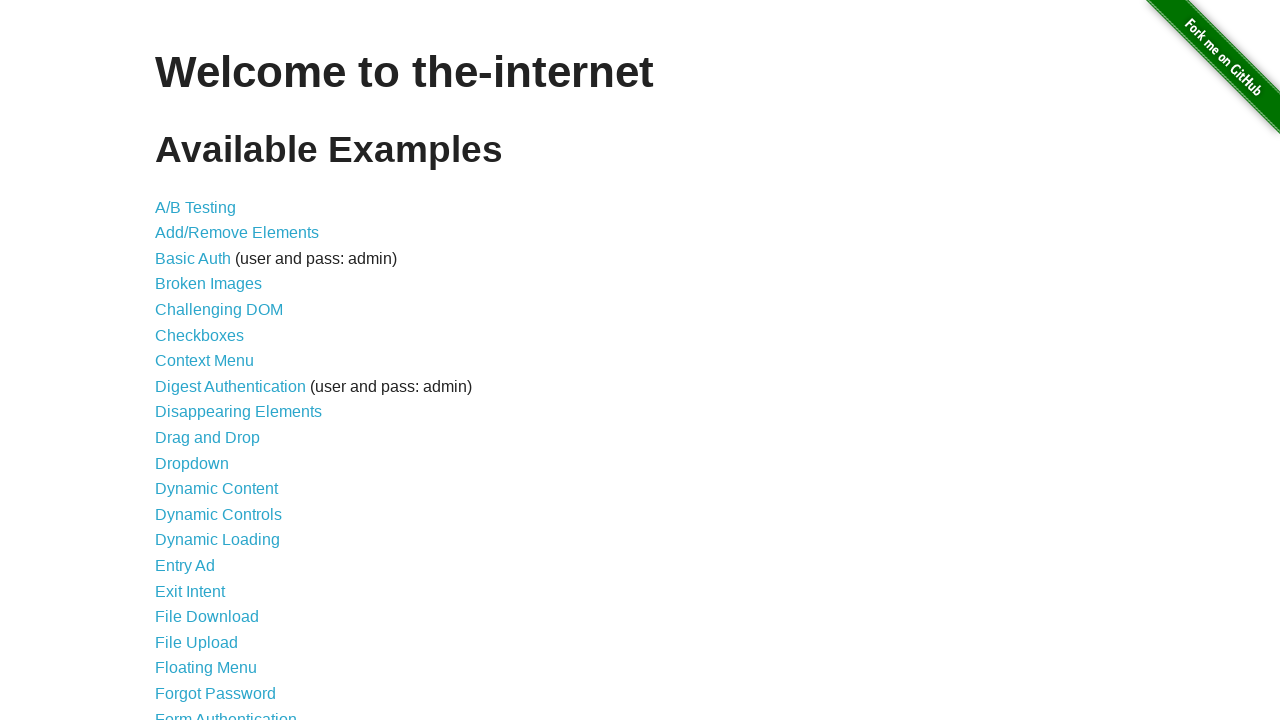

Clicked on Context Menu link at (204, 361) on text=Context Menu
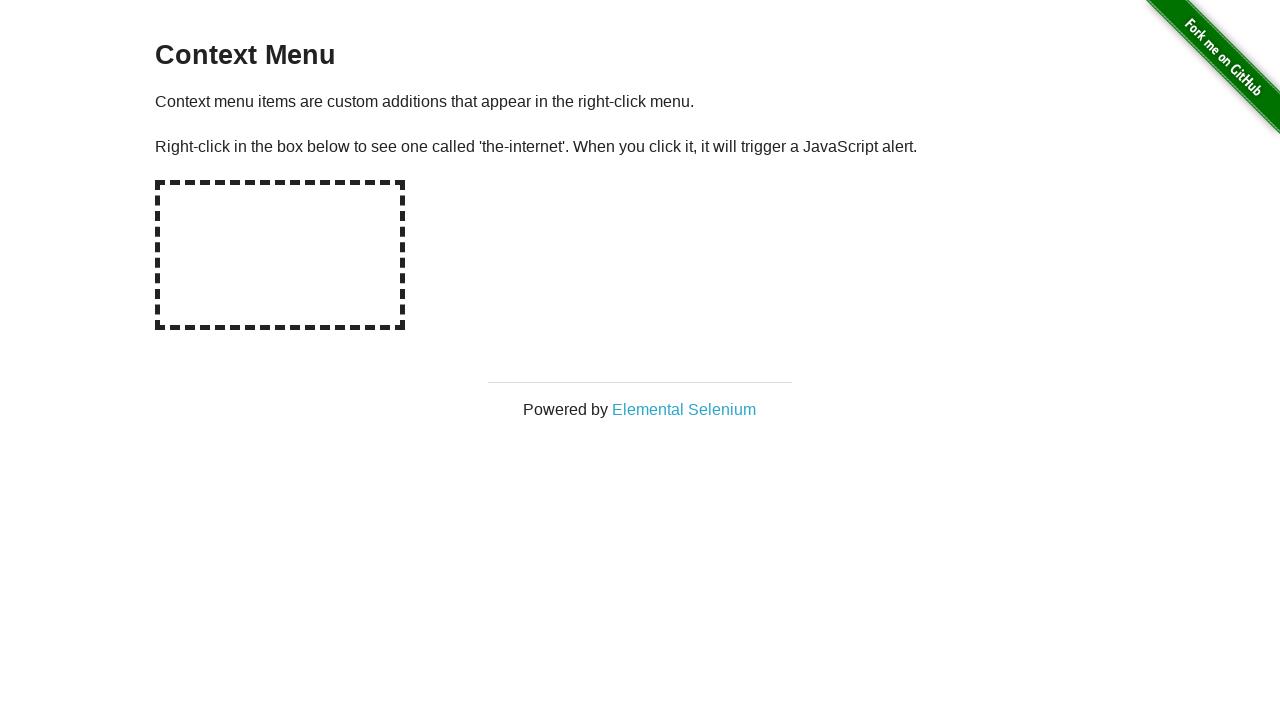

Waited for navigation to context menu page
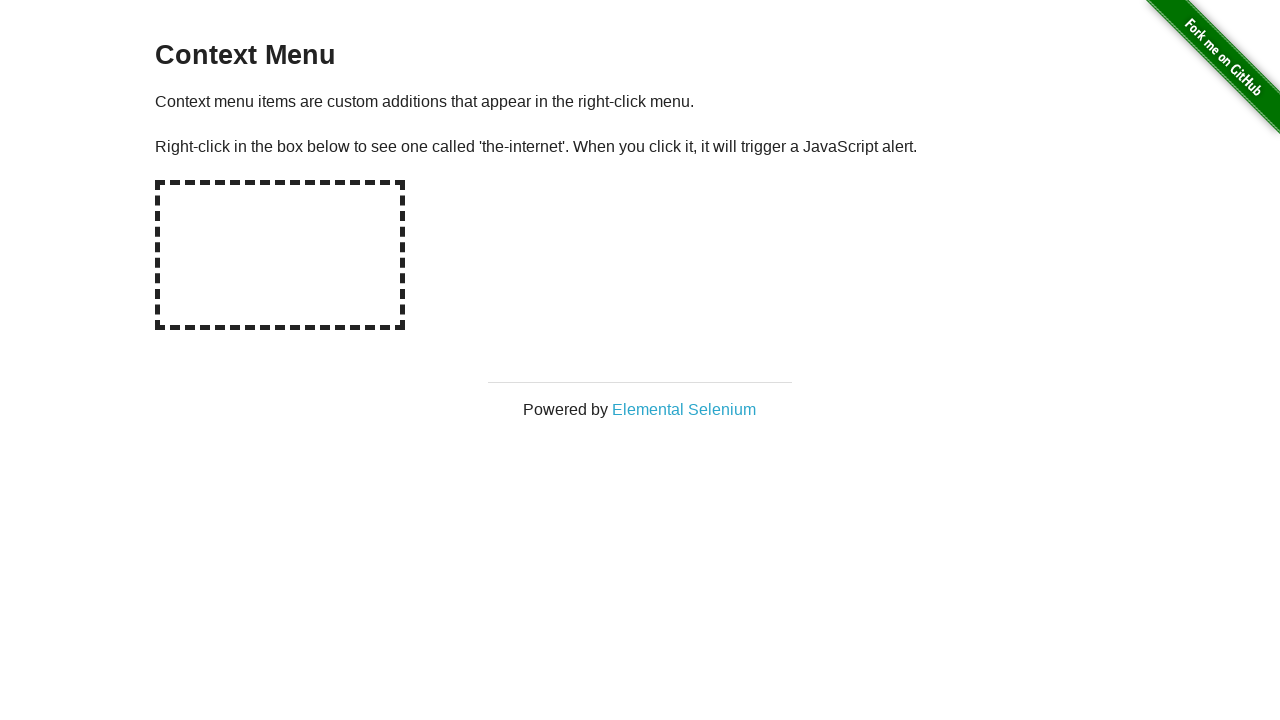

Hot-spot element loaded
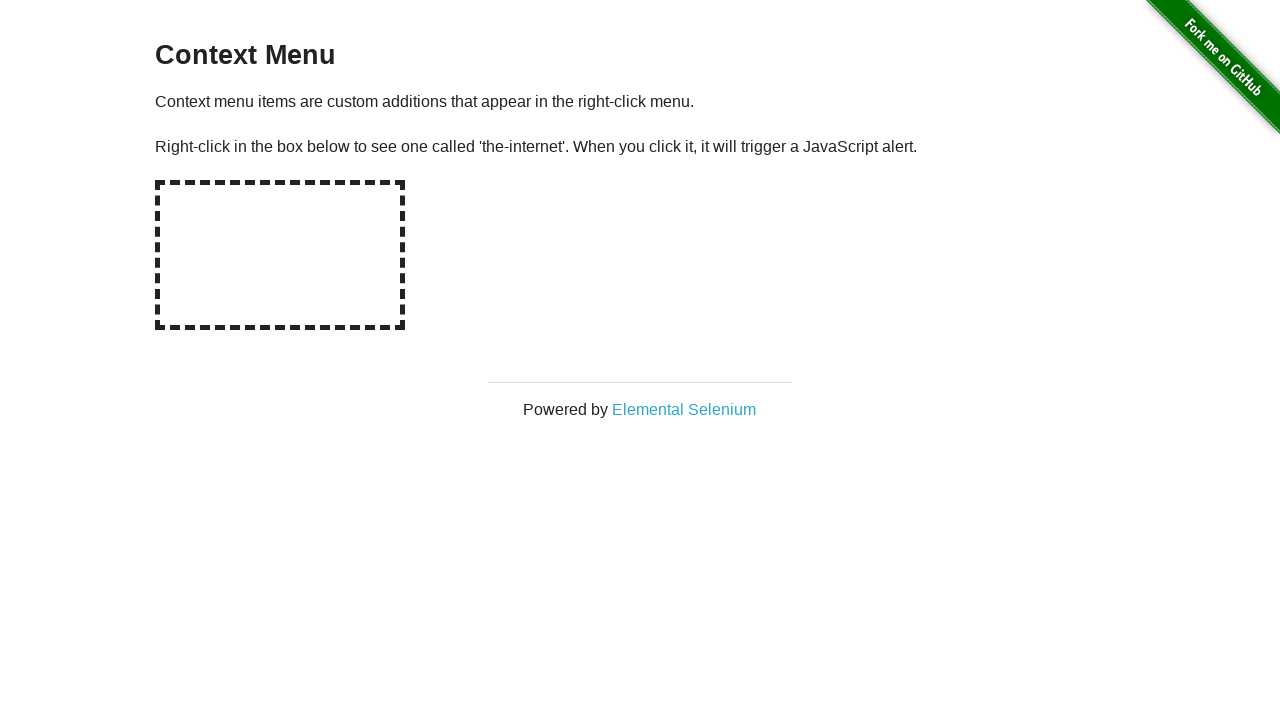

Set up dialog handler to auto-accept alerts
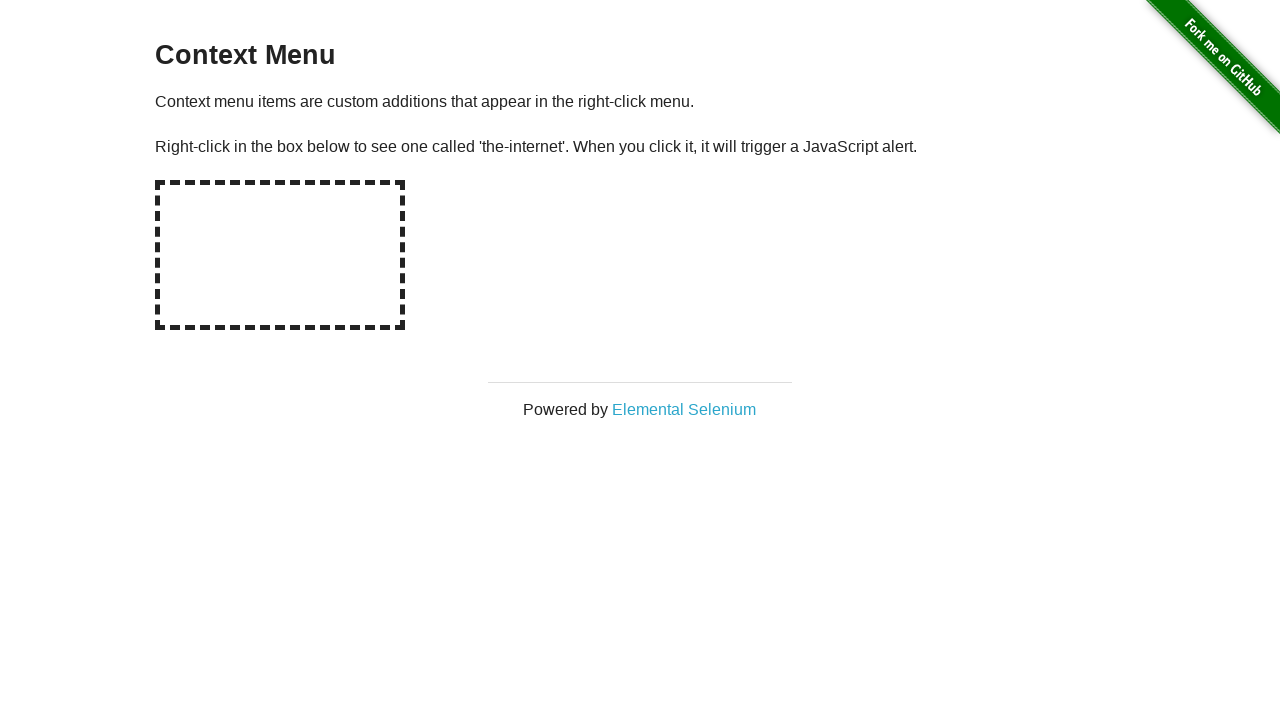

Right-clicked on hot-spot element to trigger context menu at (280, 255) on #hot-spot
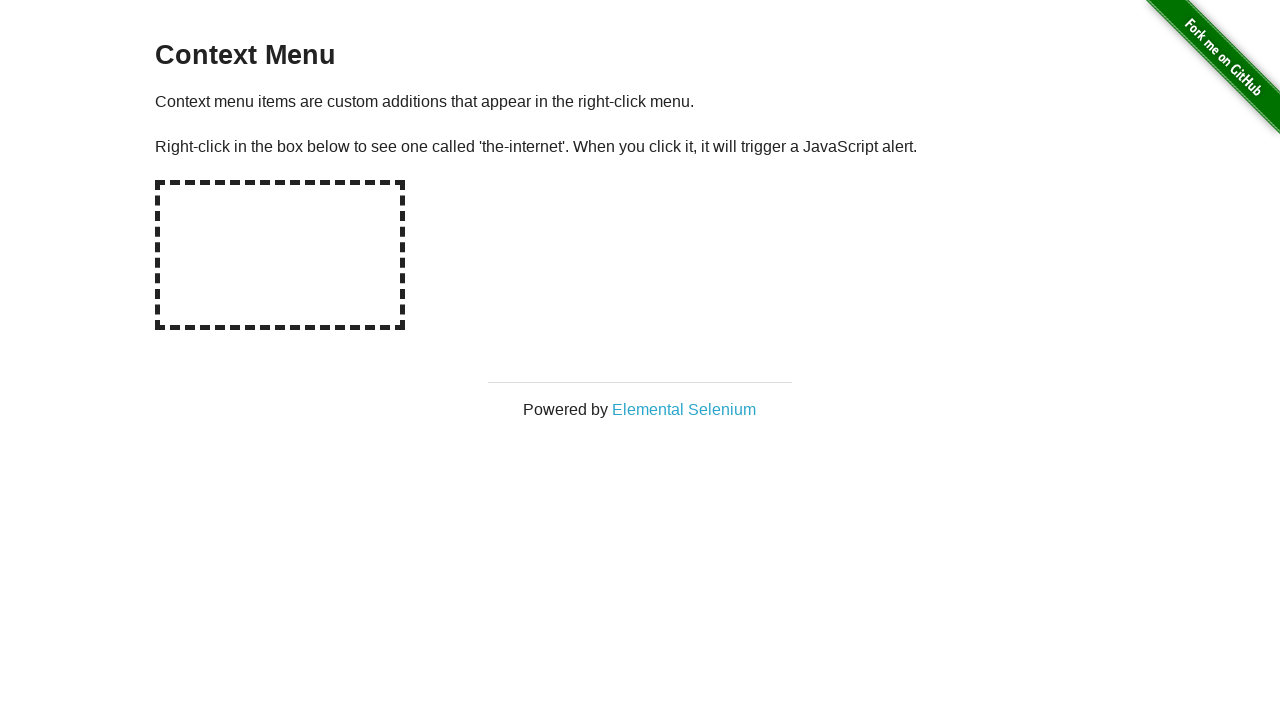

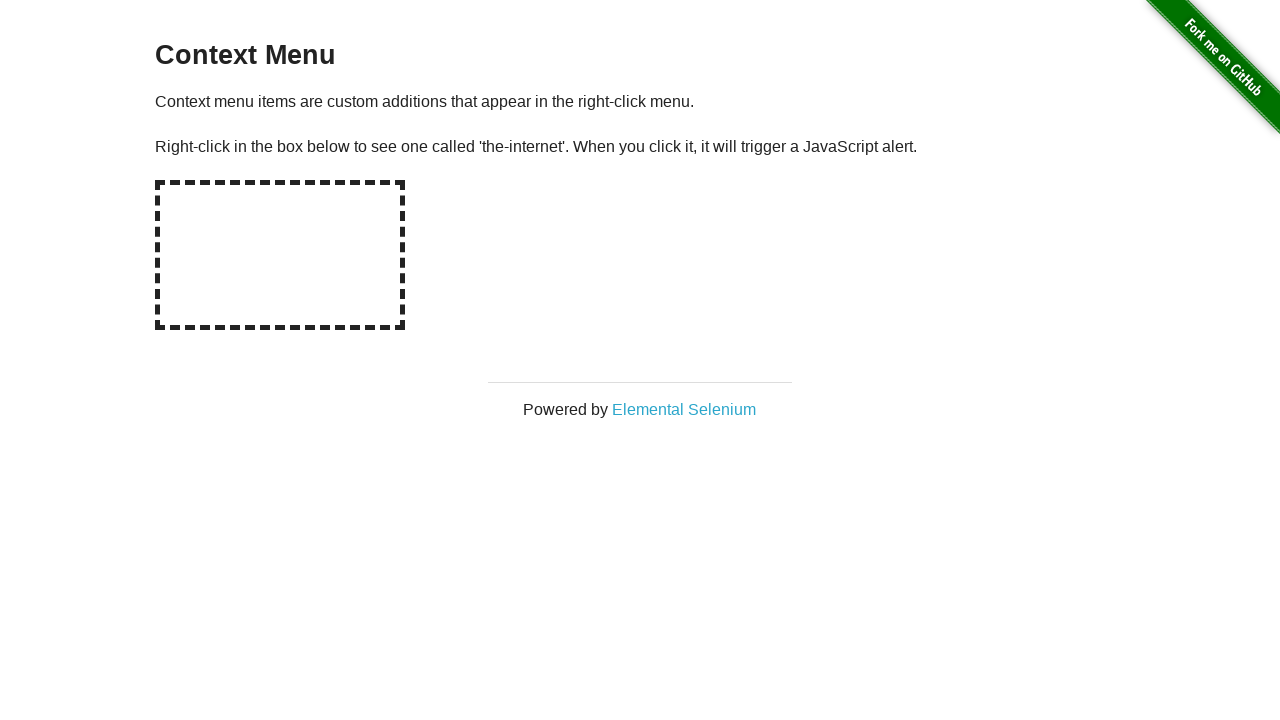